Tests the Yas Island homepage UI layout on tablet viewport size

Starting URL: https://yasisland.ae/

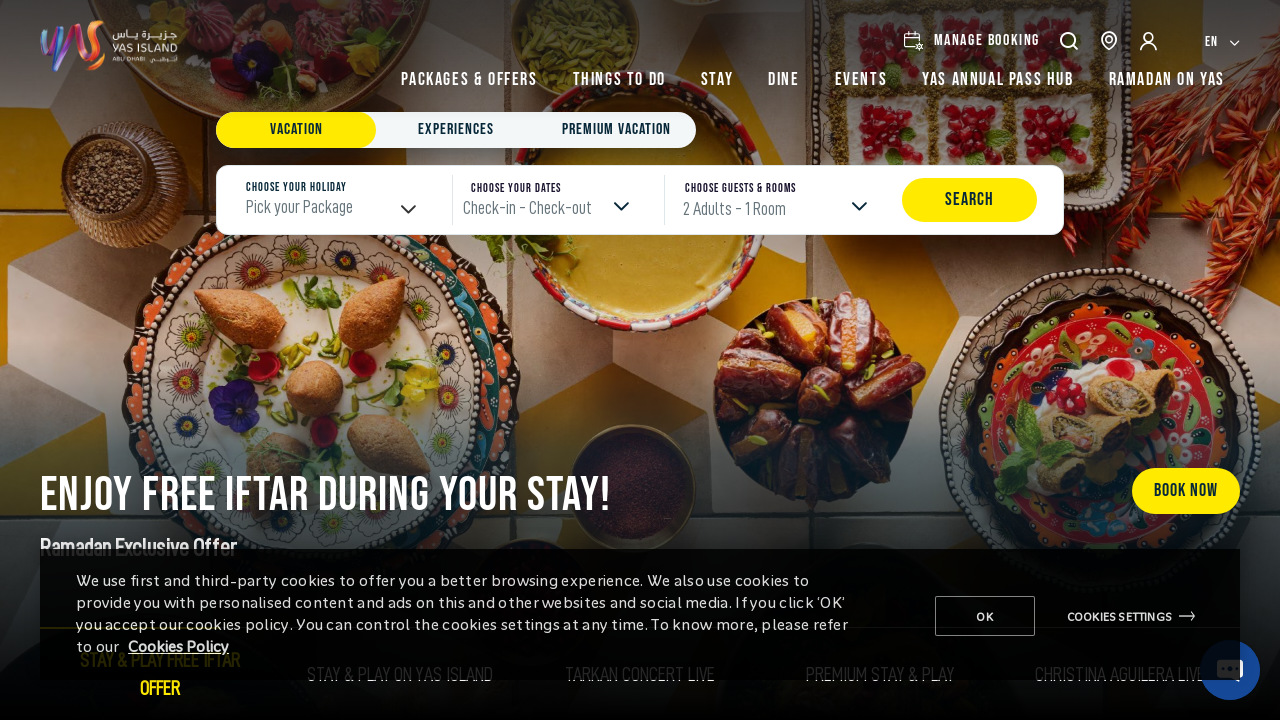

Set viewport to tablet size (1024x1366)
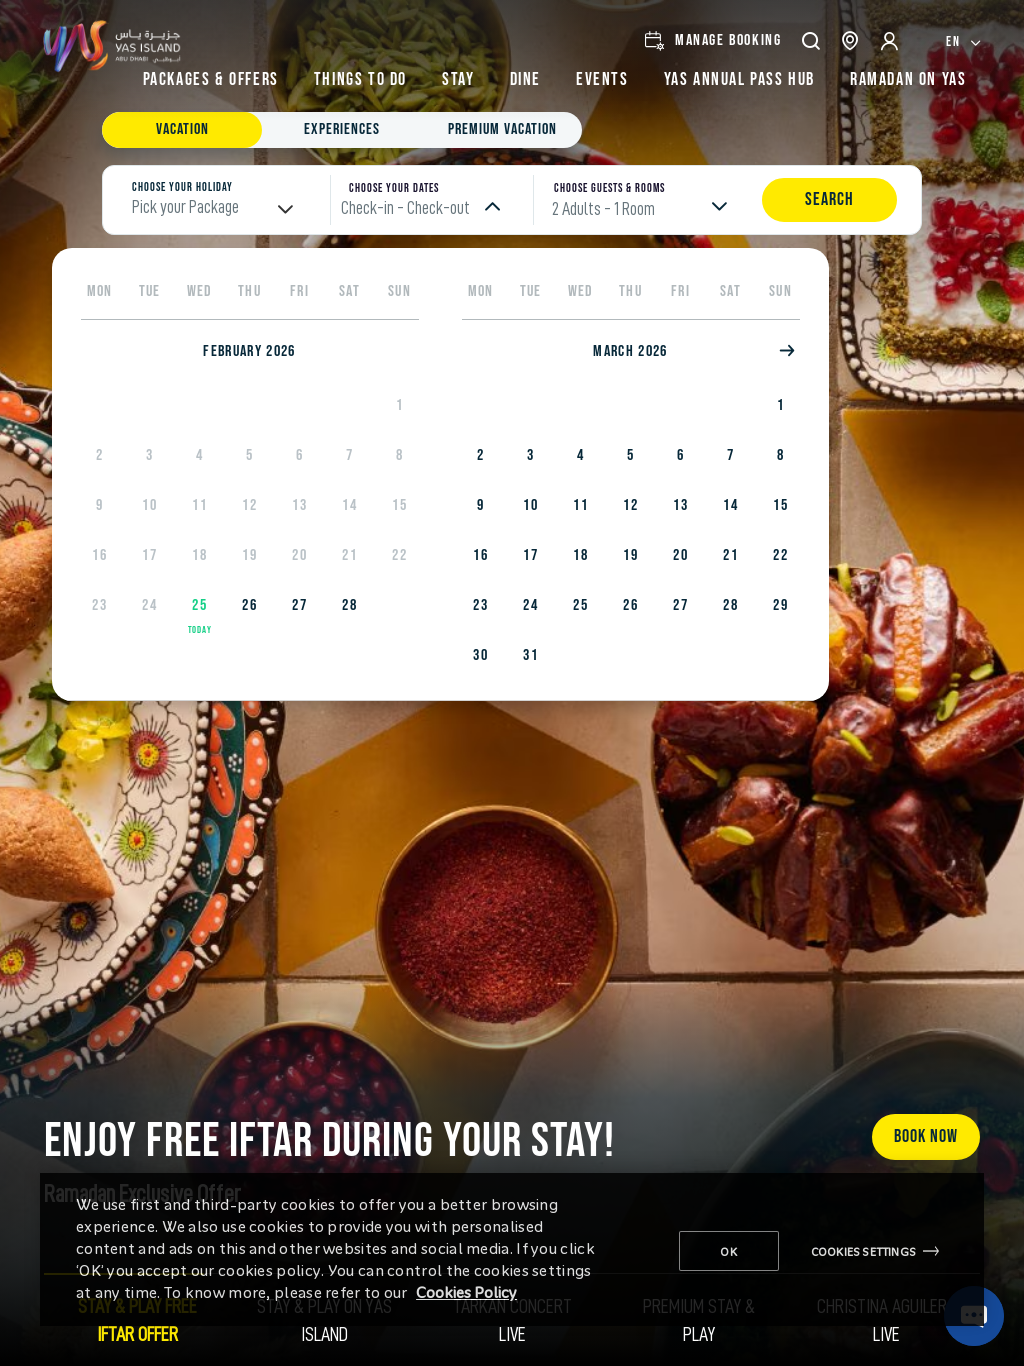

Waited for page to fully load with network idle state
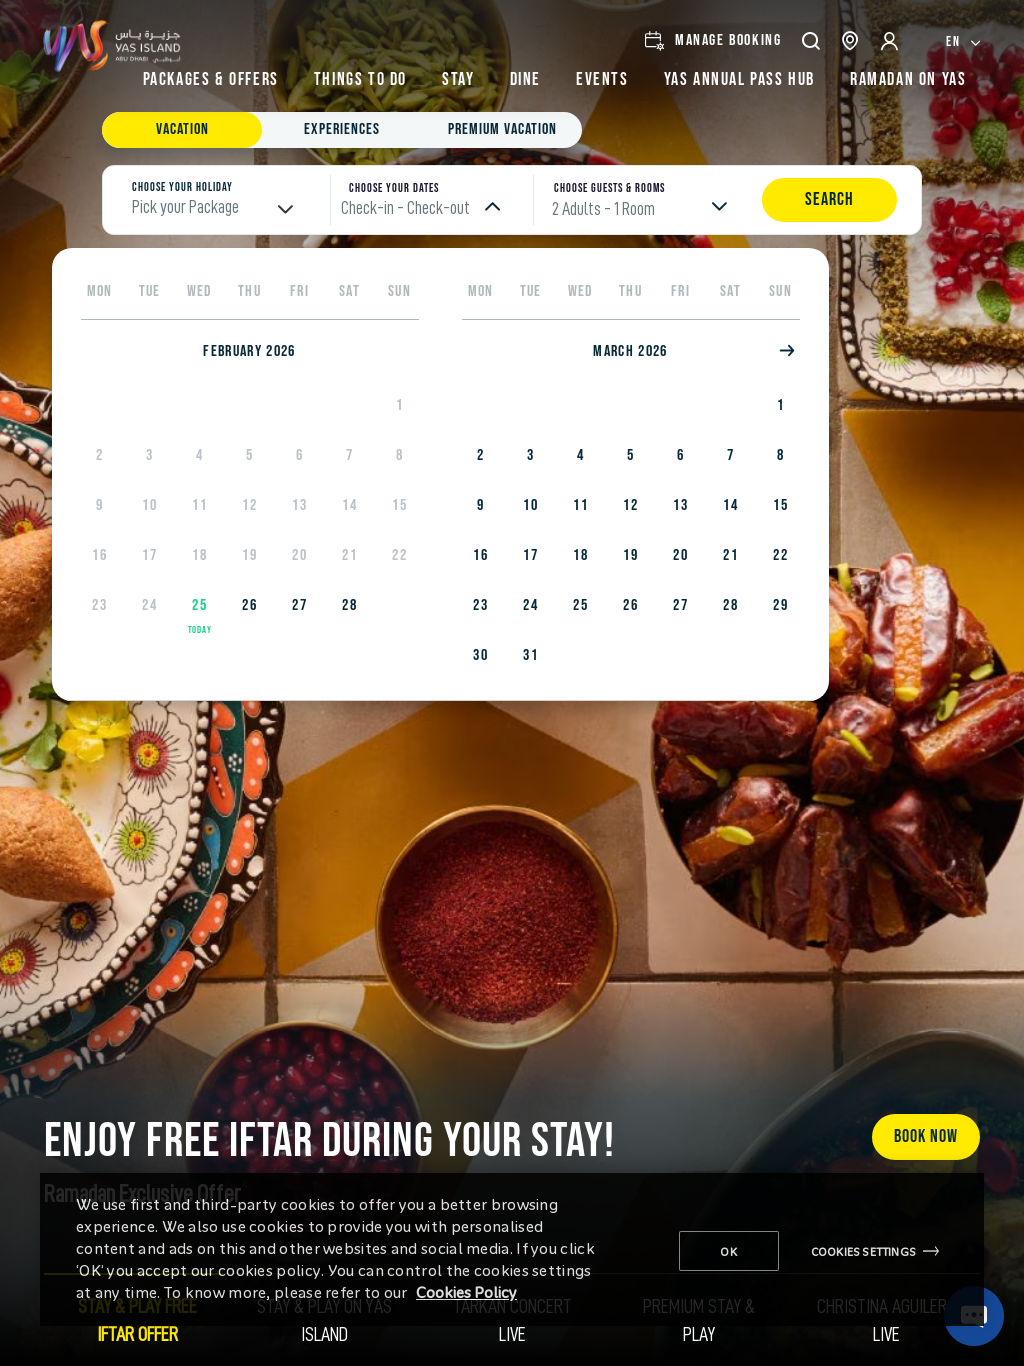

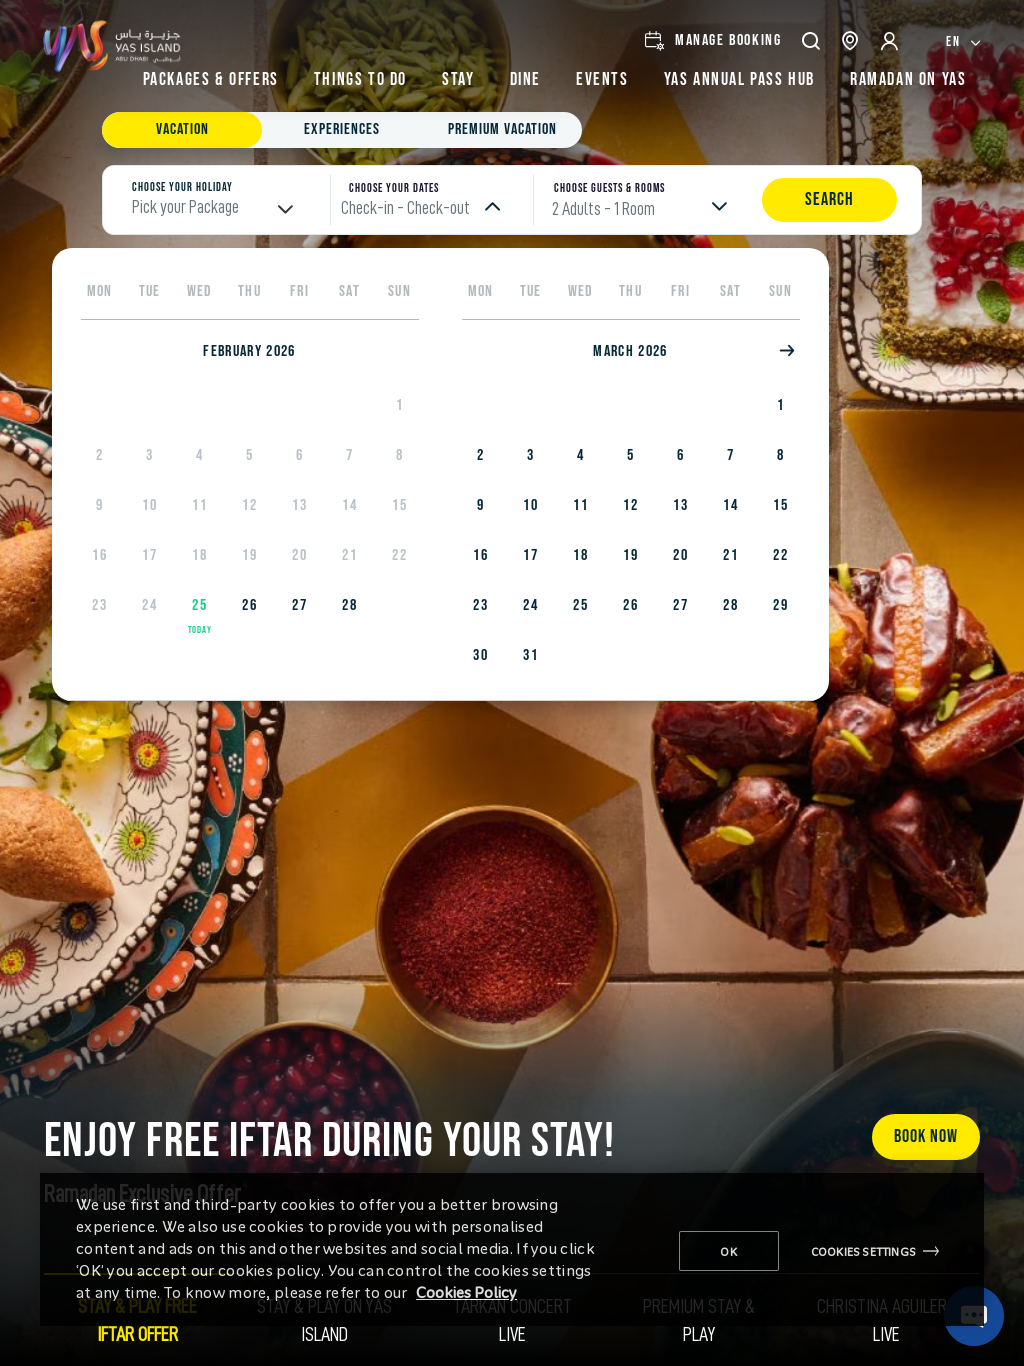